Tests the add/remove elements functionality by clicking the "Add Element" button 5 times, which creates 5 "Delete" buttons, then verifies the elements were created by checking for the Delete buttons.

Starting URL: http://the-internet.herokuapp.com/add_remove_elements/

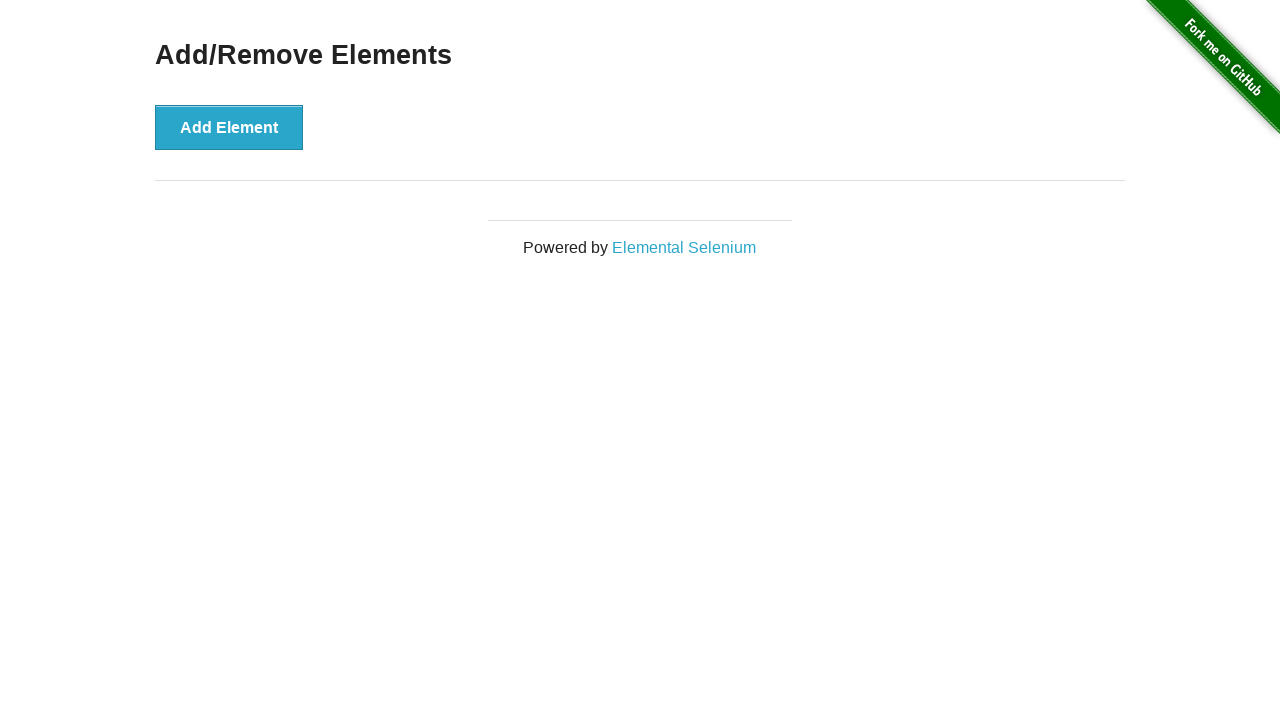

Clicked 'Add Element' button at (229, 127) on xpath=//button[text()="Add Element"]
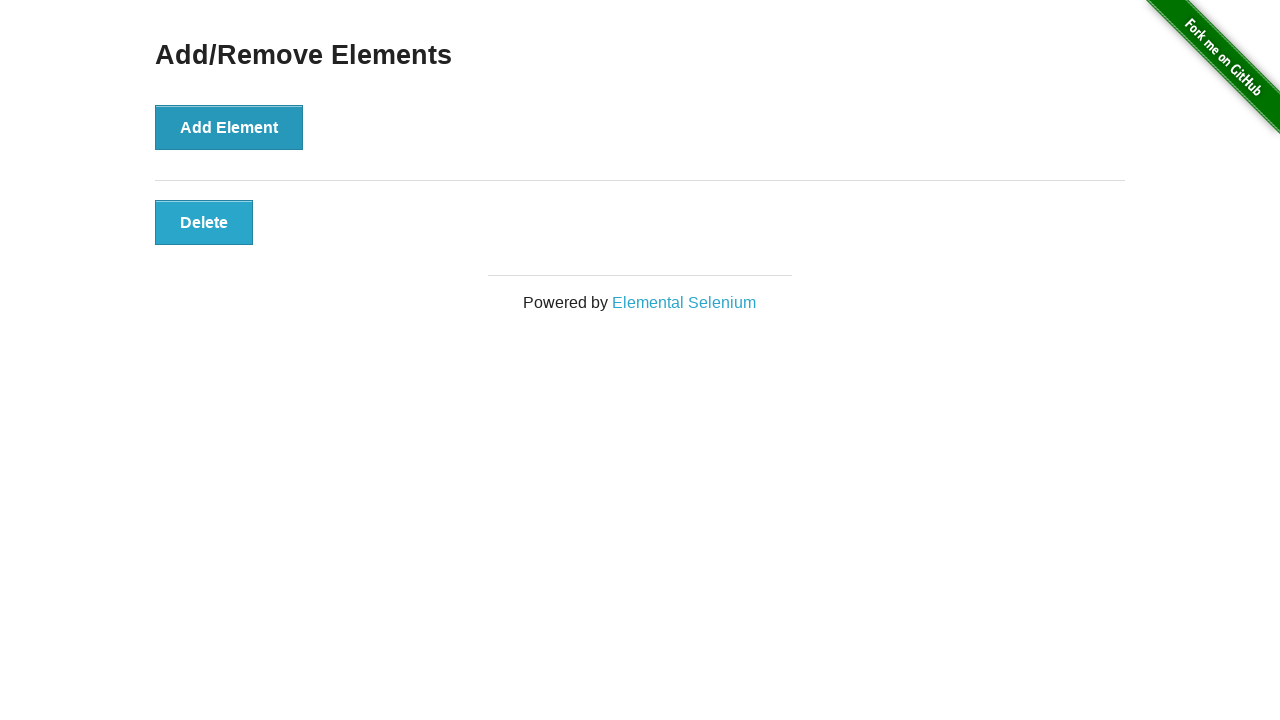

Waited 1 second between clicks
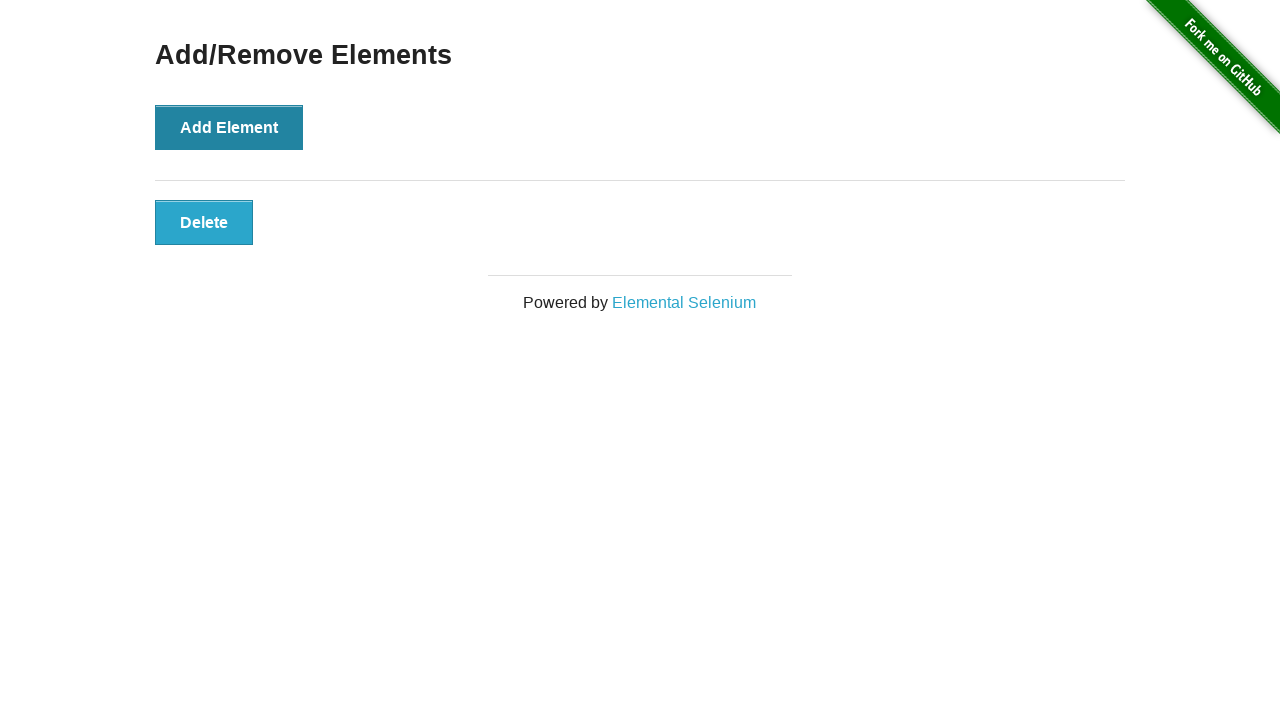

Clicked 'Add Element' button at (229, 127) on xpath=//button[text()="Add Element"]
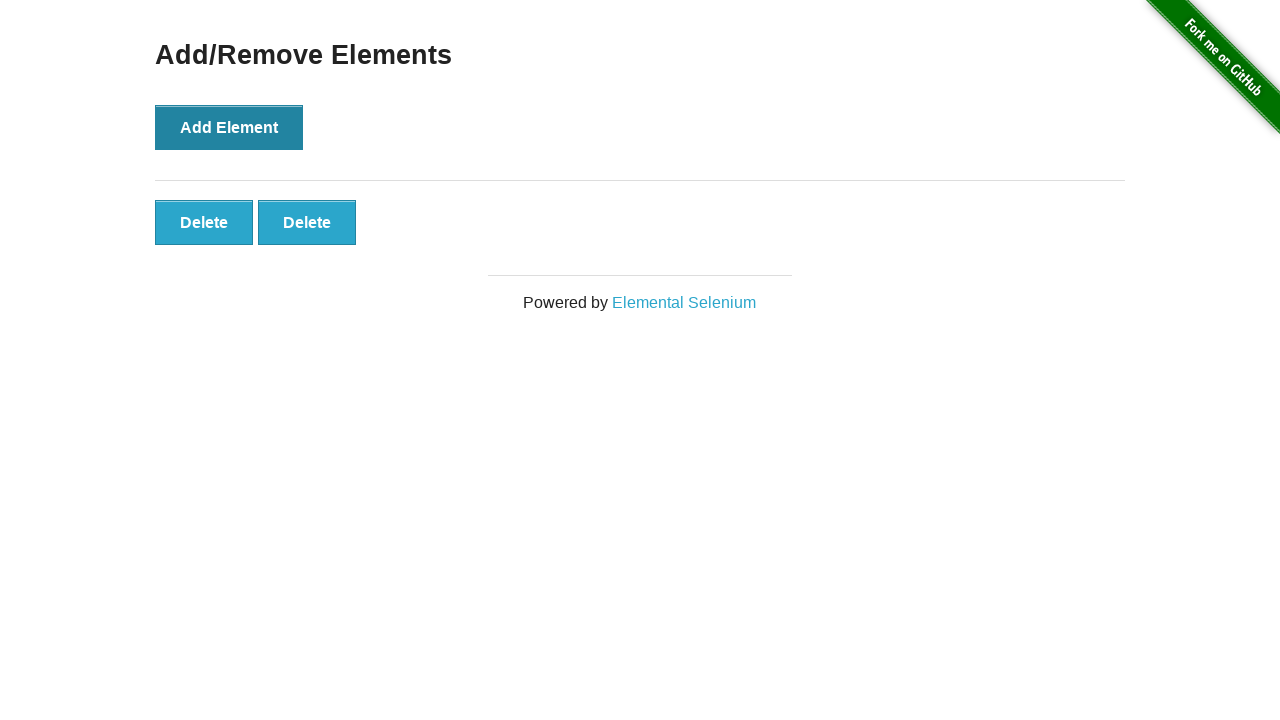

Waited 1 second between clicks
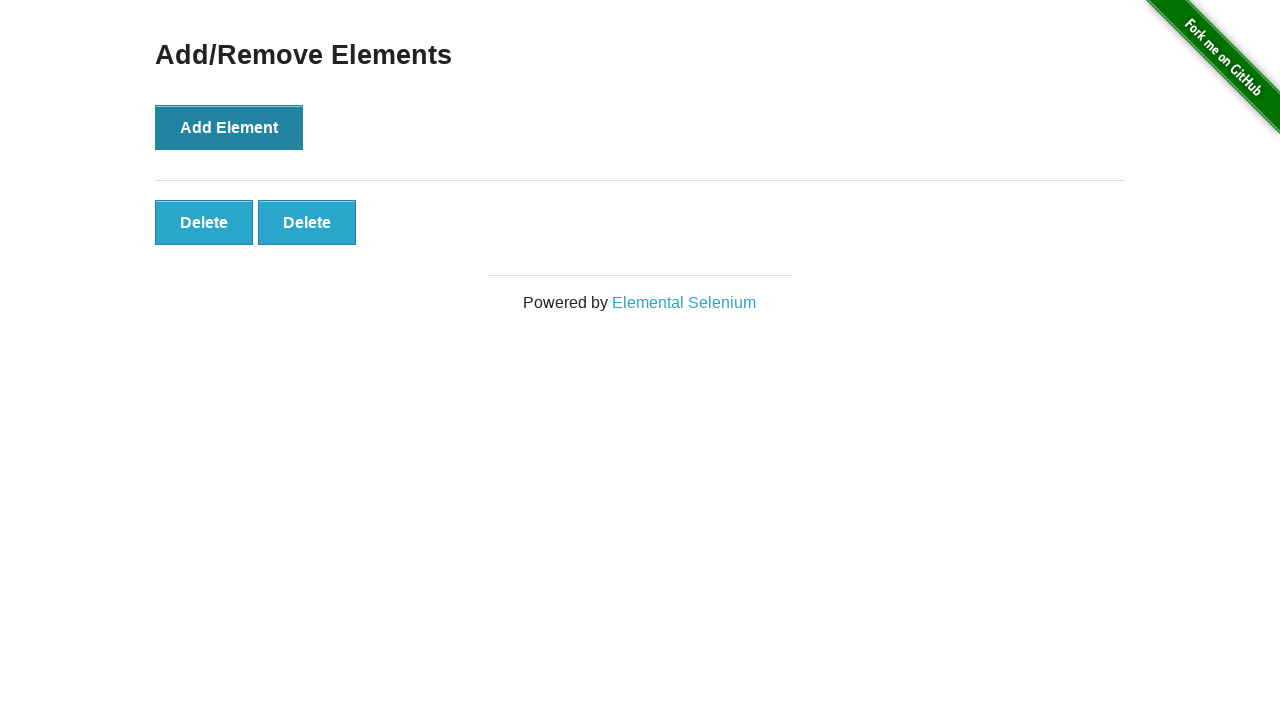

Clicked 'Add Element' button at (229, 127) on xpath=//button[text()="Add Element"]
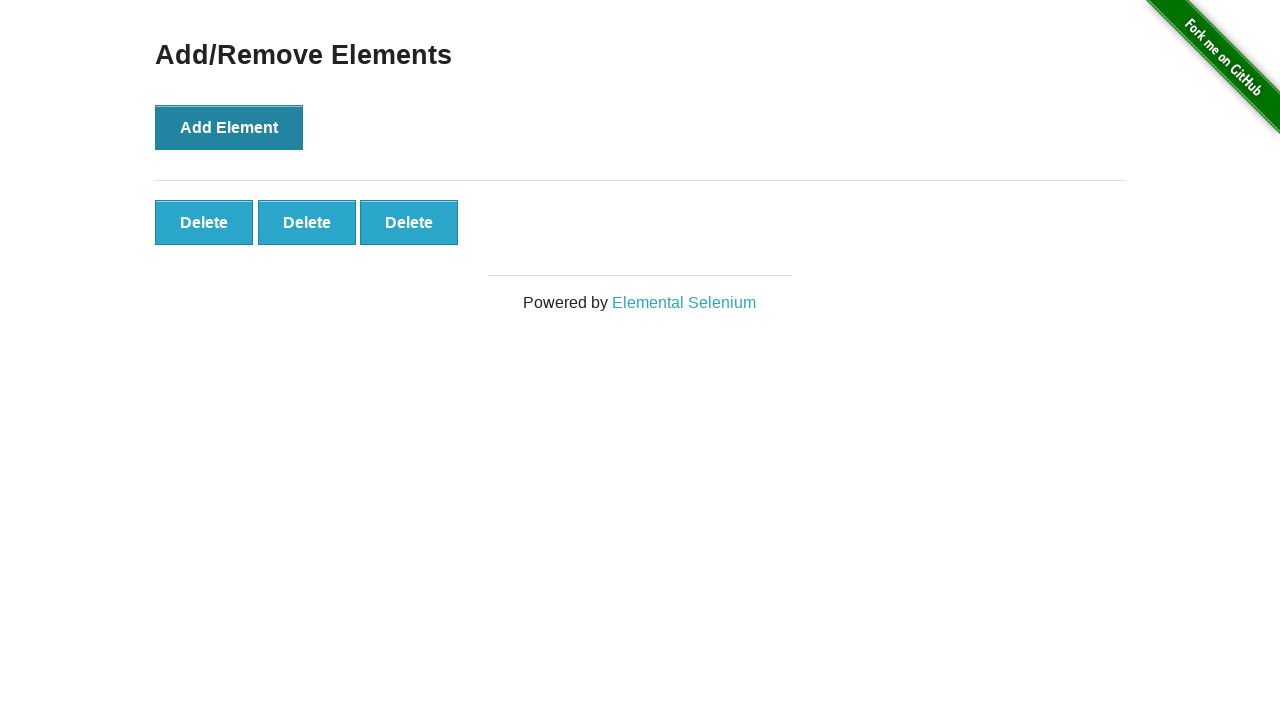

Waited 1 second between clicks
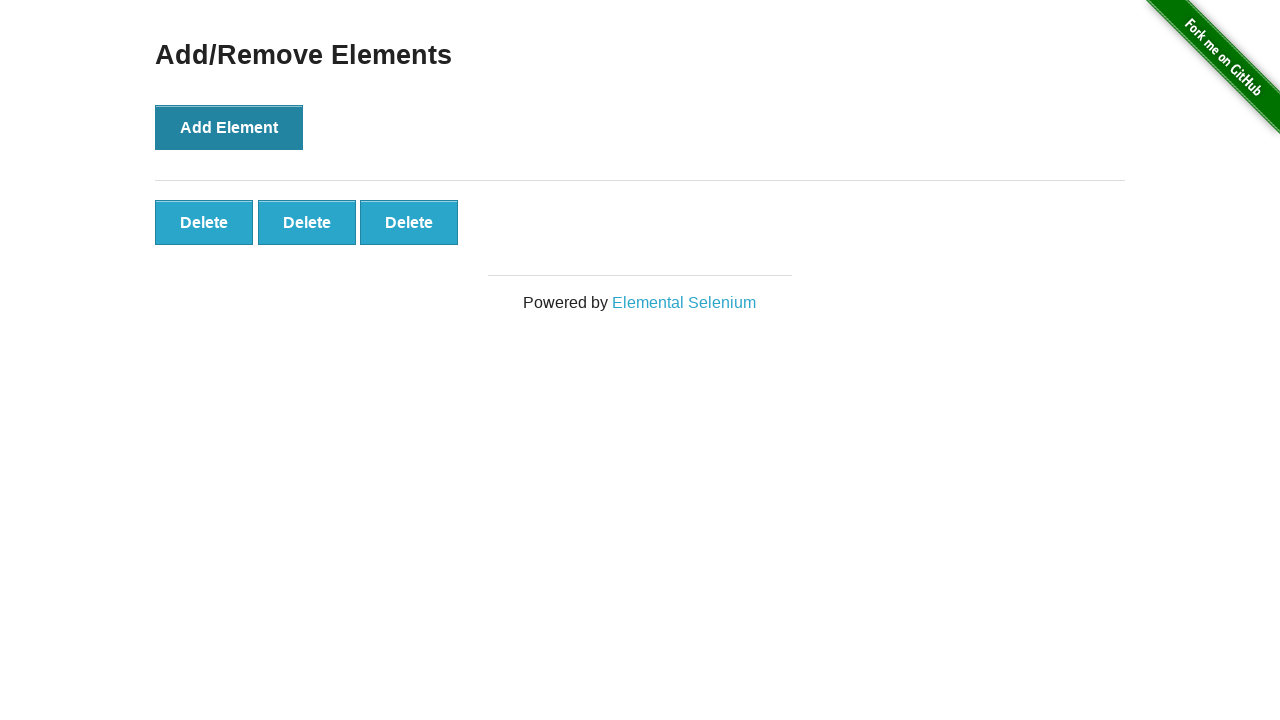

Clicked 'Add Element' button at (229, 127) on xpath=//button[text()="Add Element"]
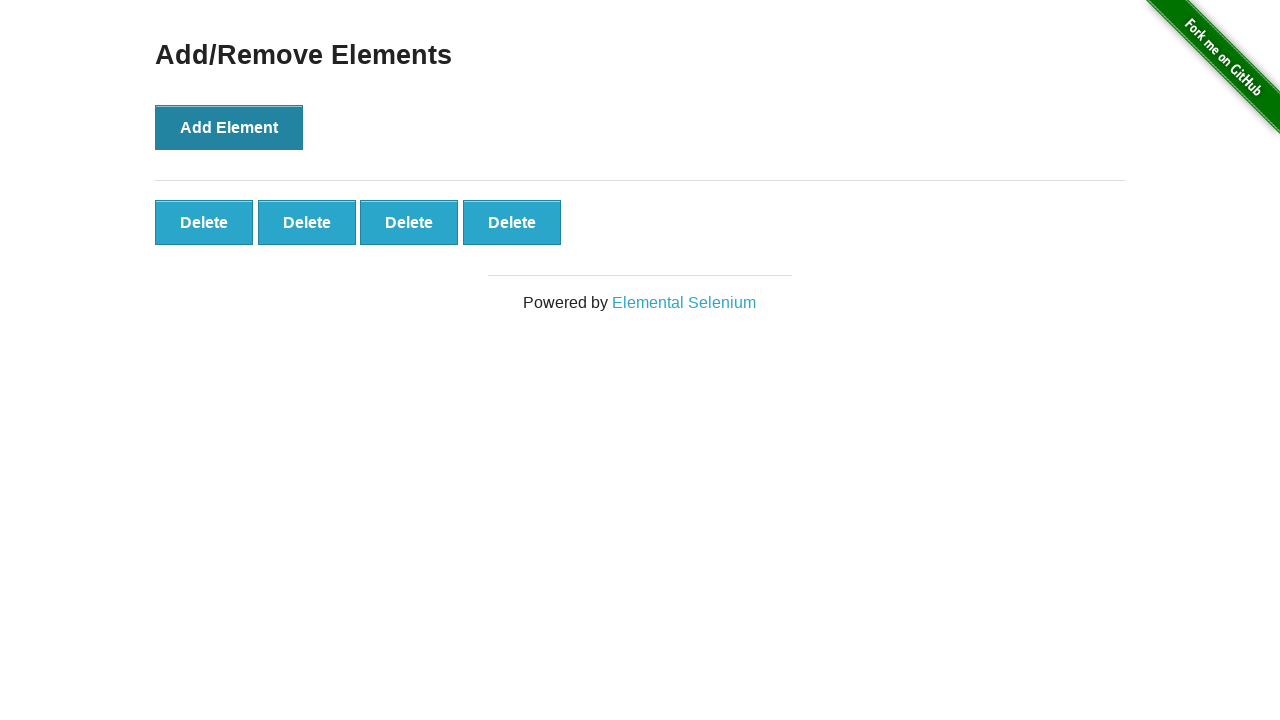

Waited 1 second between clicks
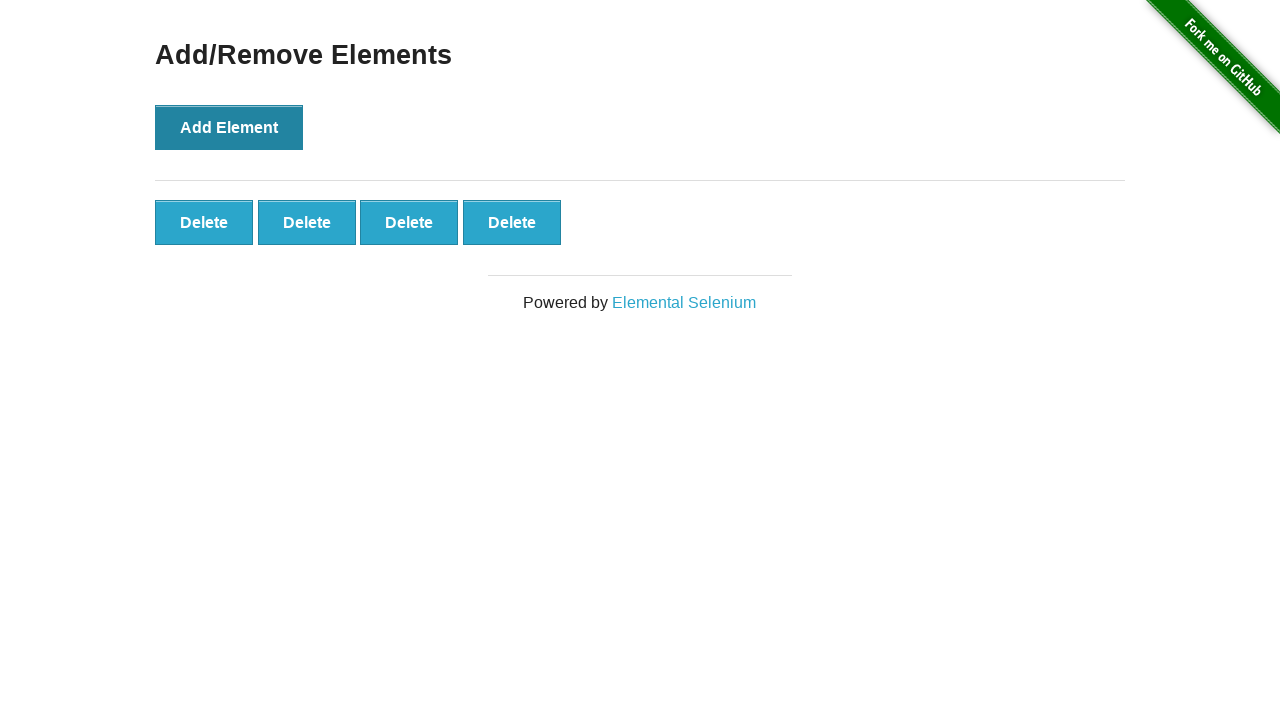

Clicked 'Add Element' button at (229, 127) on xpath=//button[text()="Add Element"]
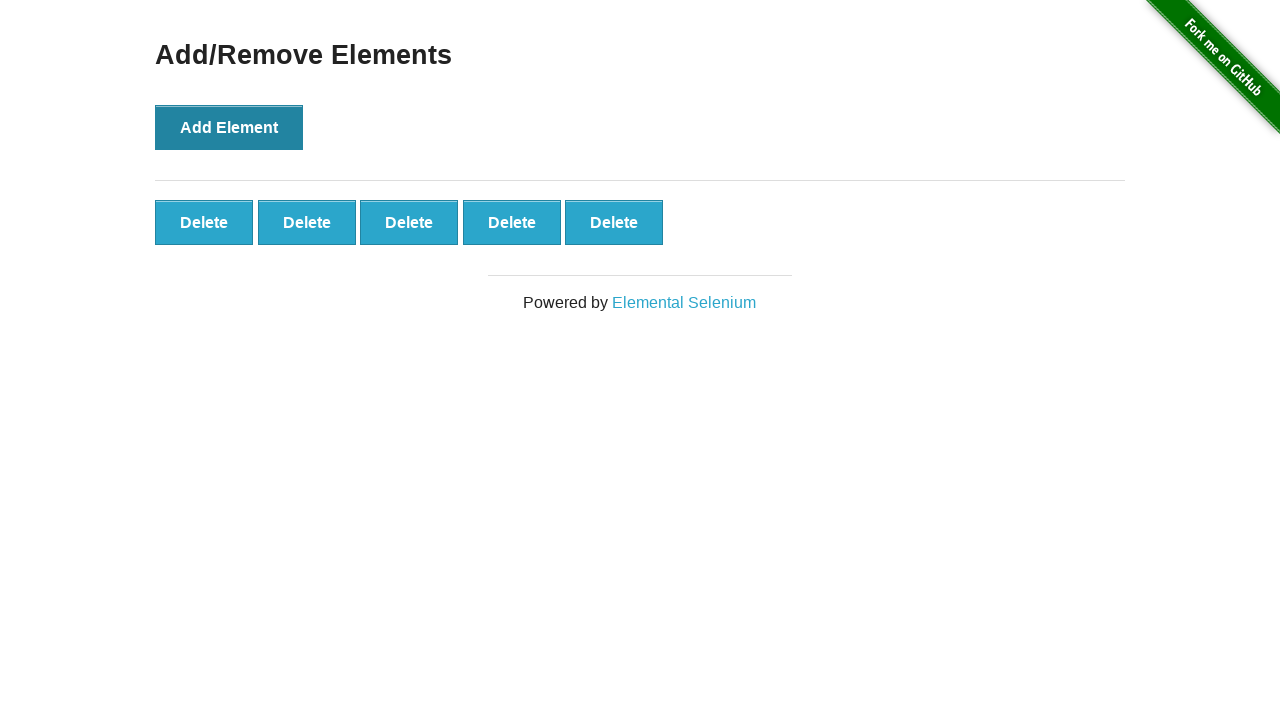

Waited 1 second between clicks
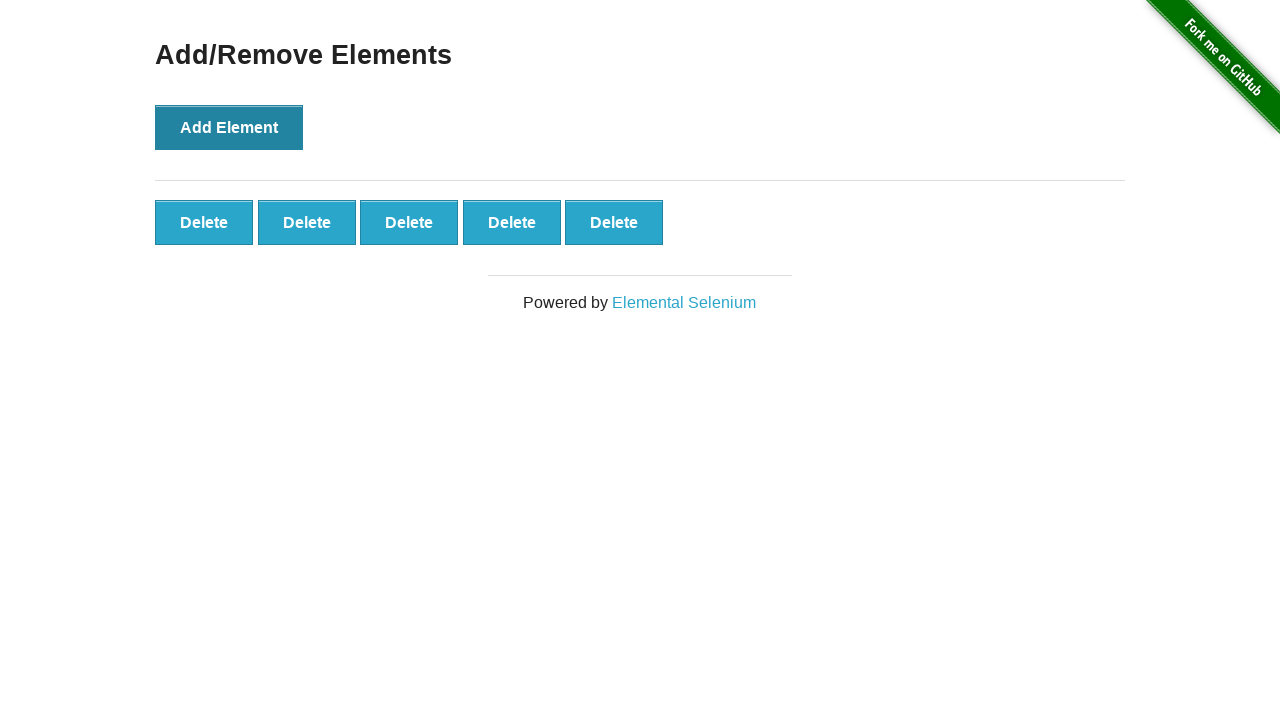

Verified 'Delete' buttons are present on the page
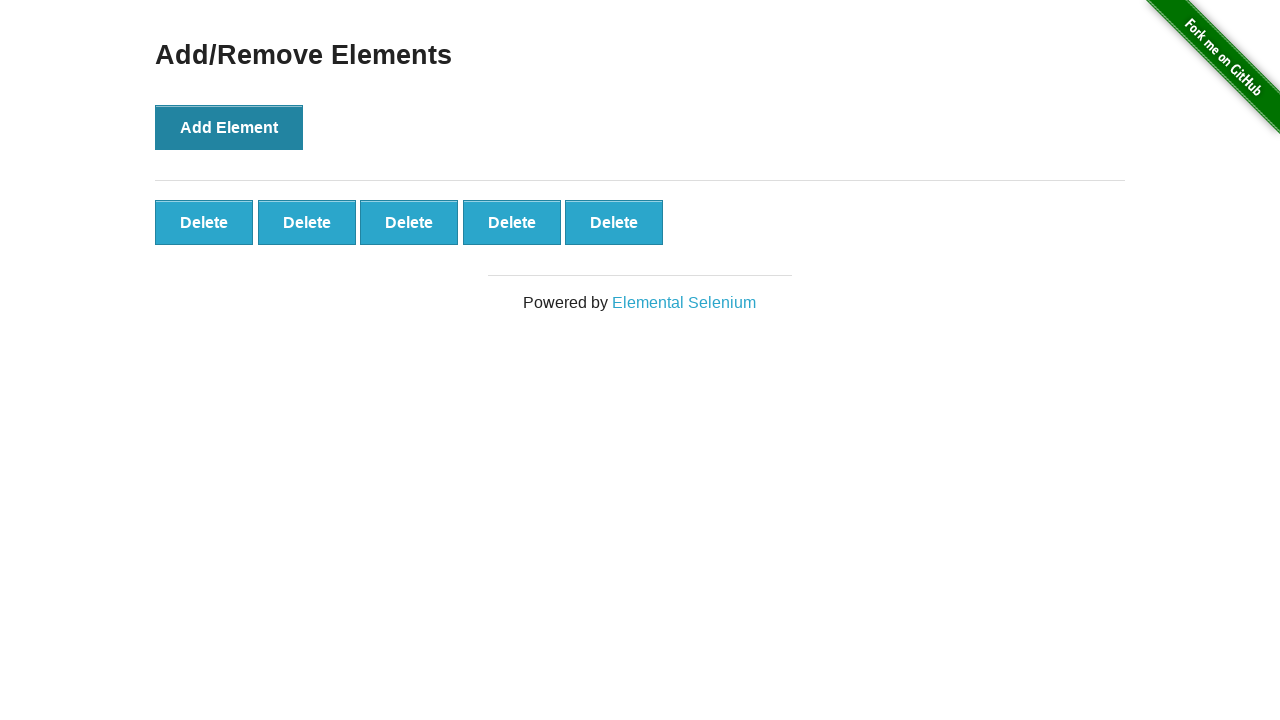

Located all 'Delete' buttons
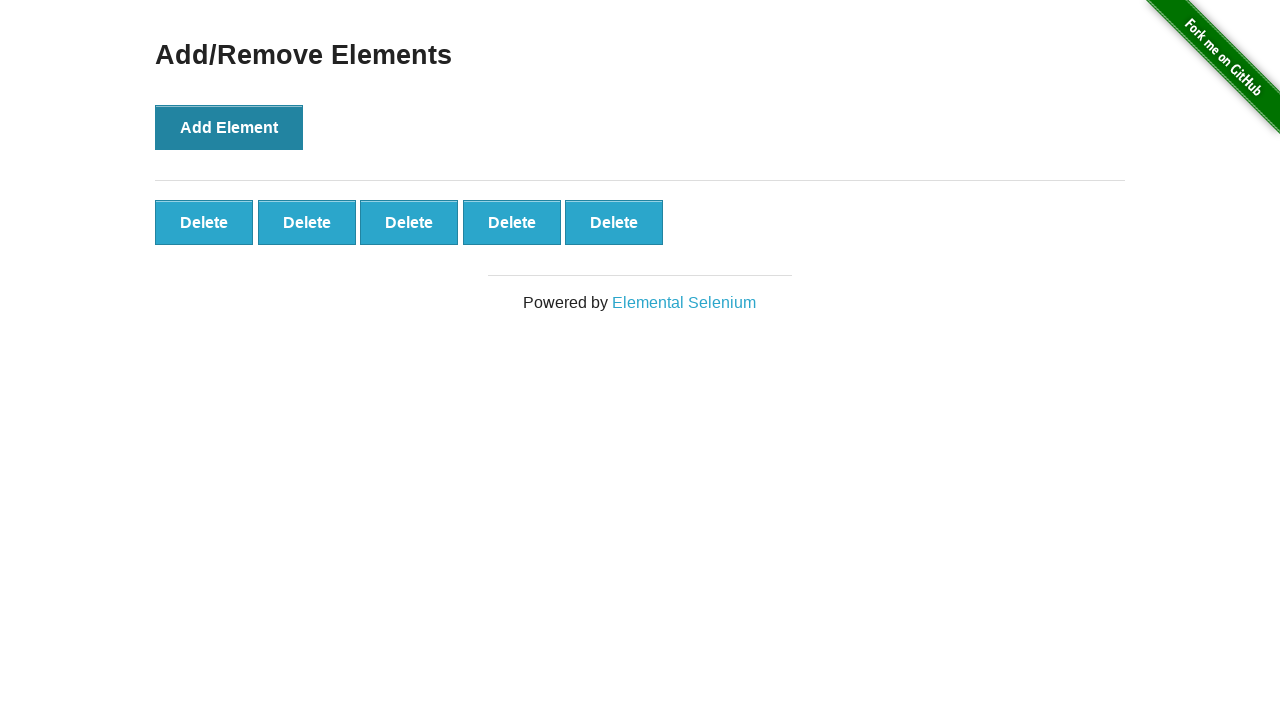

First 'Delete' button is ready
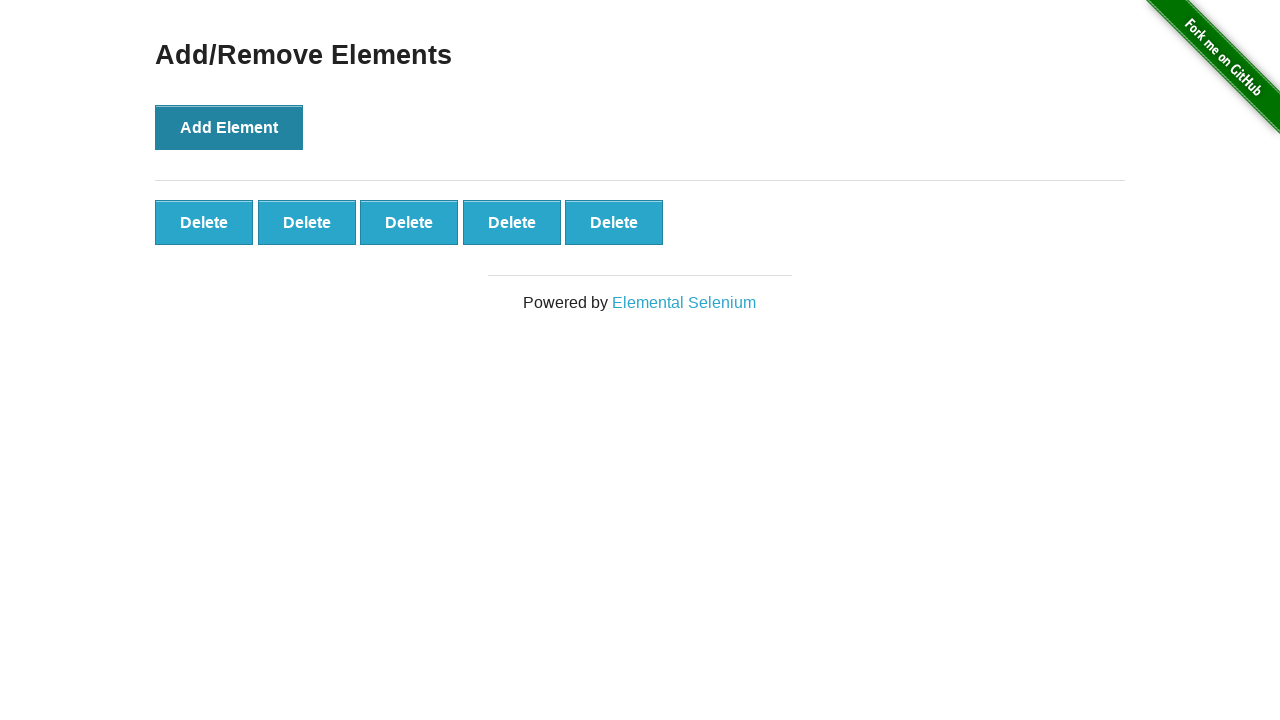

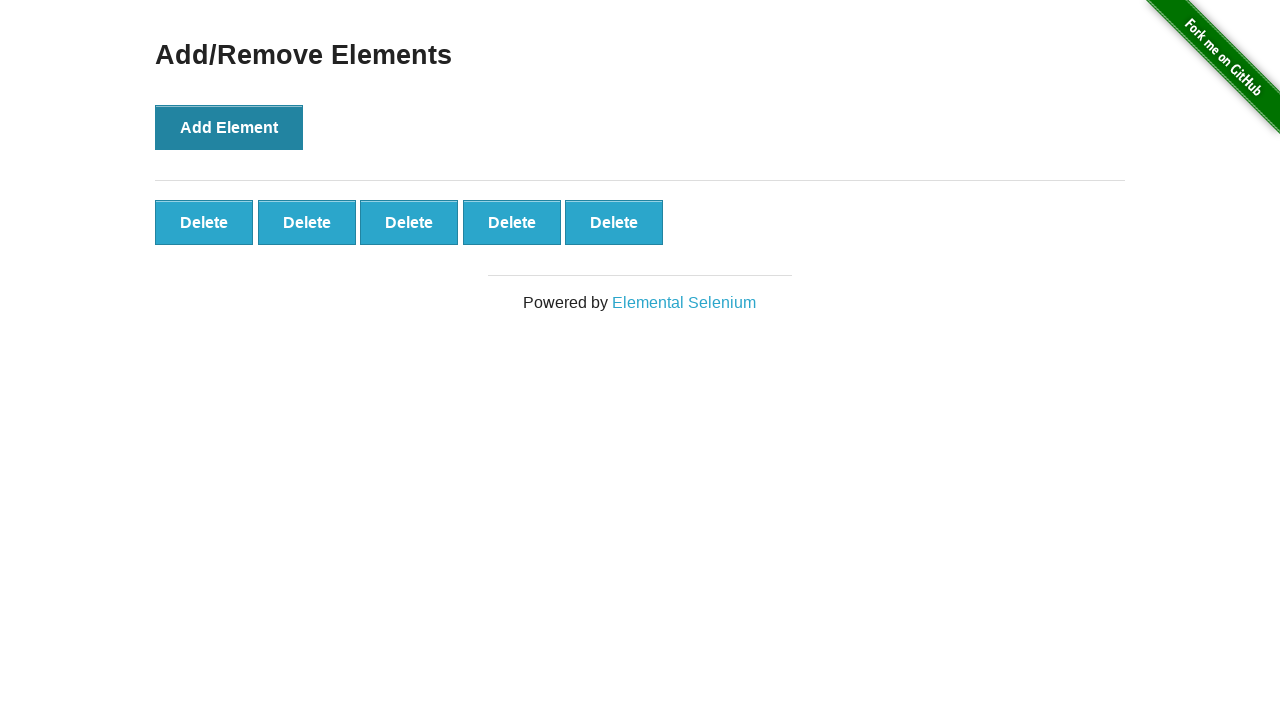